Waits for a specific price to appear, clicks a booking button, solves a math problem, and submits the answer

Starting URL: http://suninjuly.github.io/explicit_wait2.html

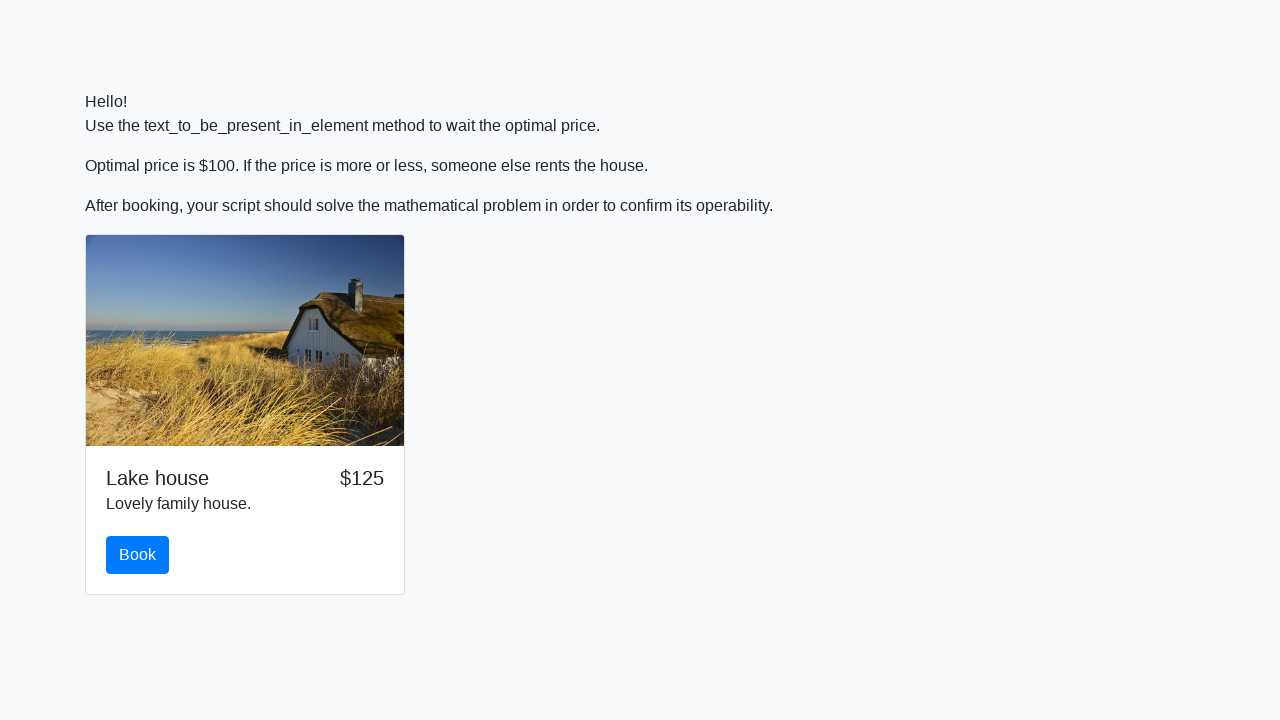

Waited for price to appear as $100
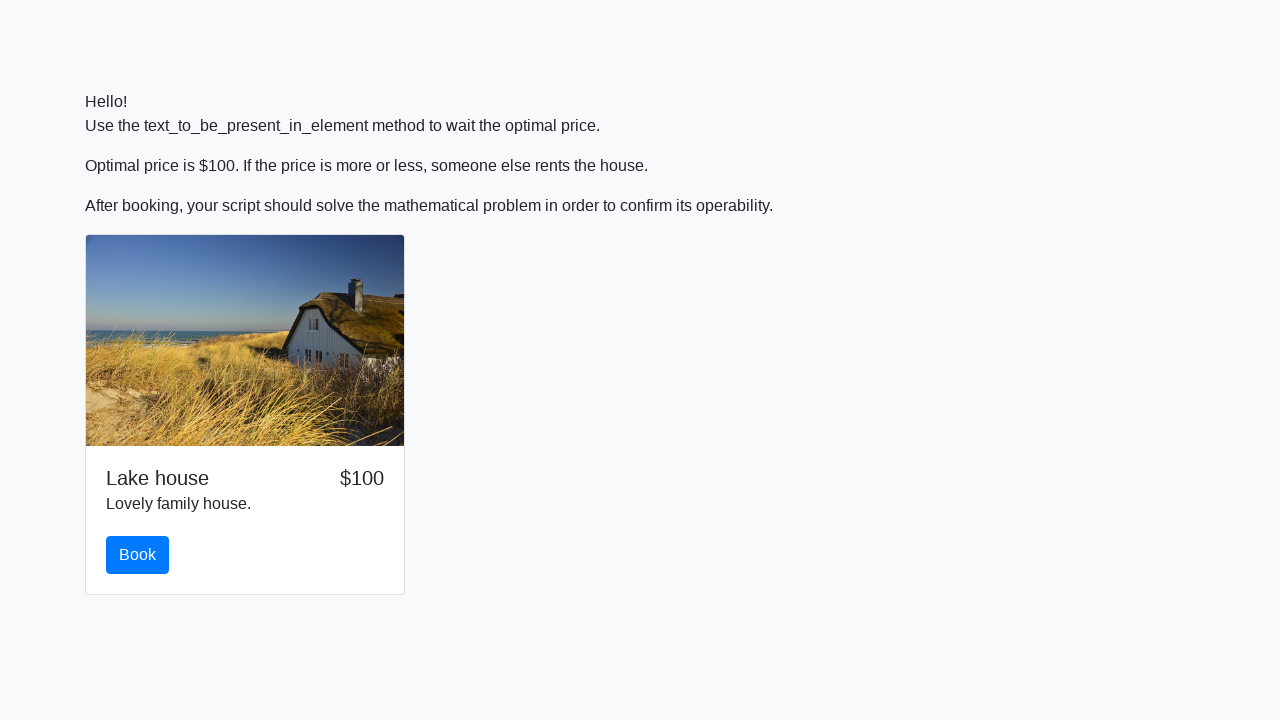

Clicked the booking button at (138, 555) on #book
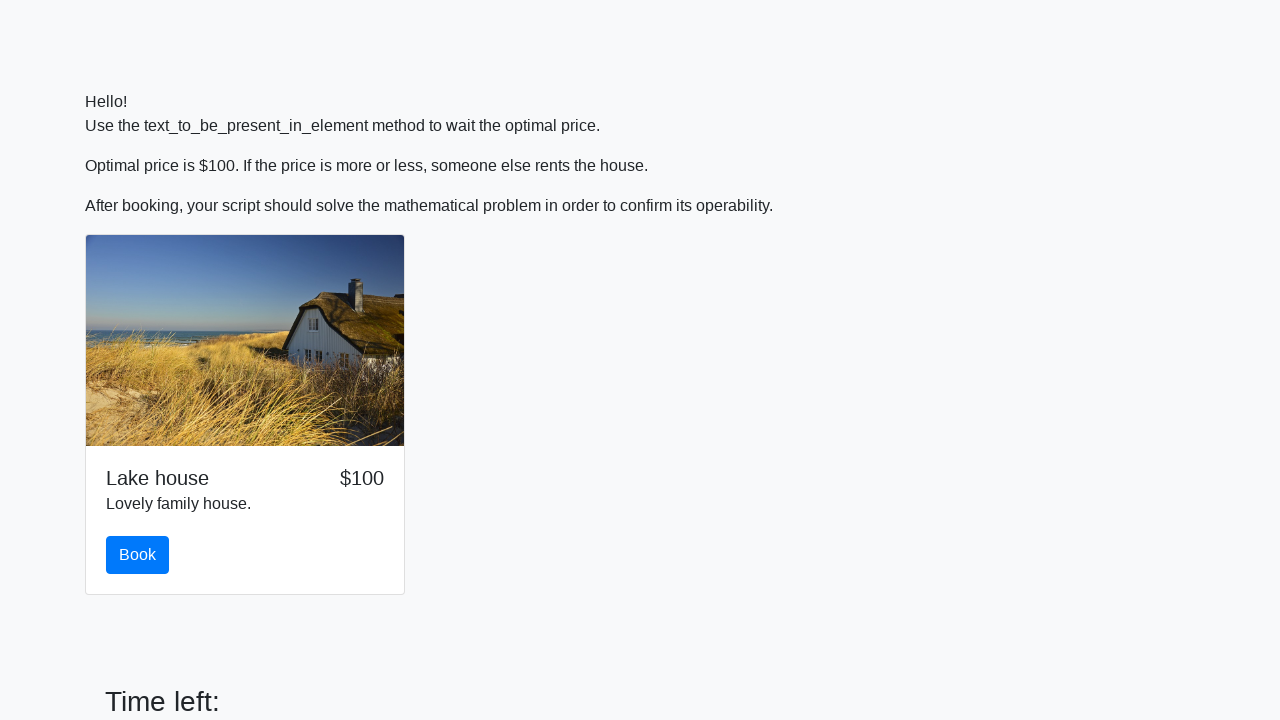

Retrieved value to calculate: 606
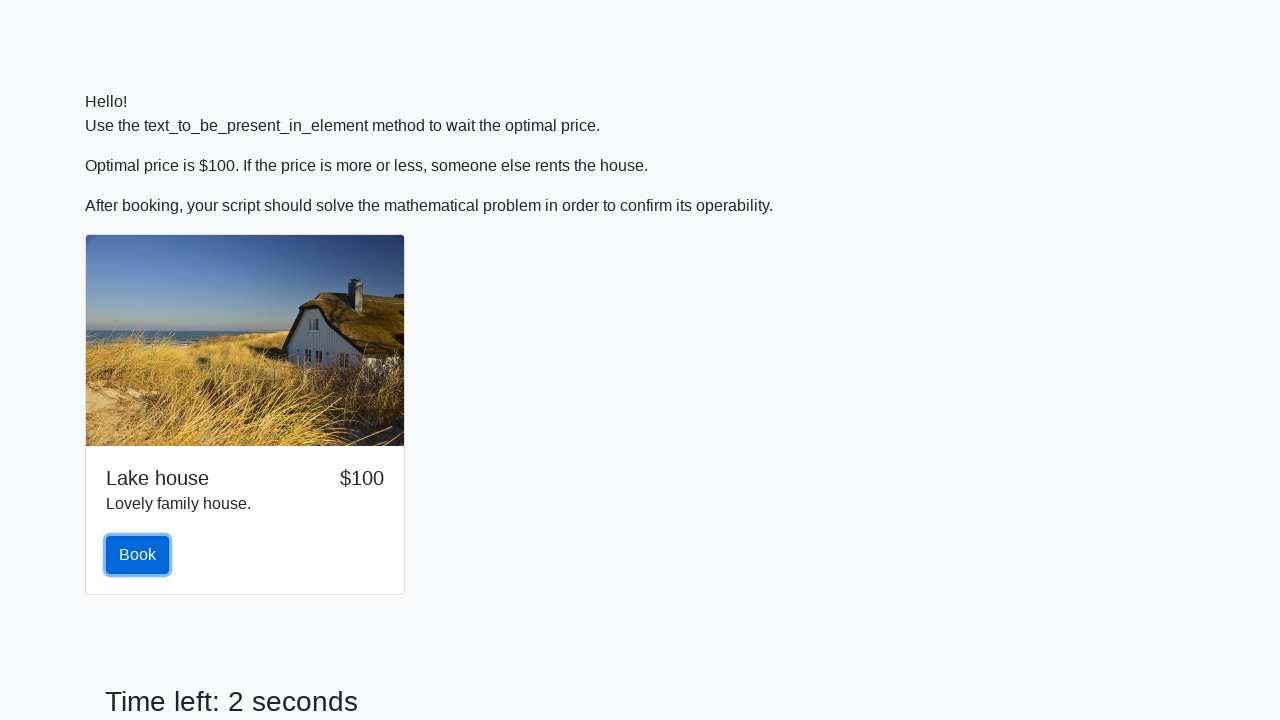

Calculated and filled answer field with: 1.3503520575507648 on #answer
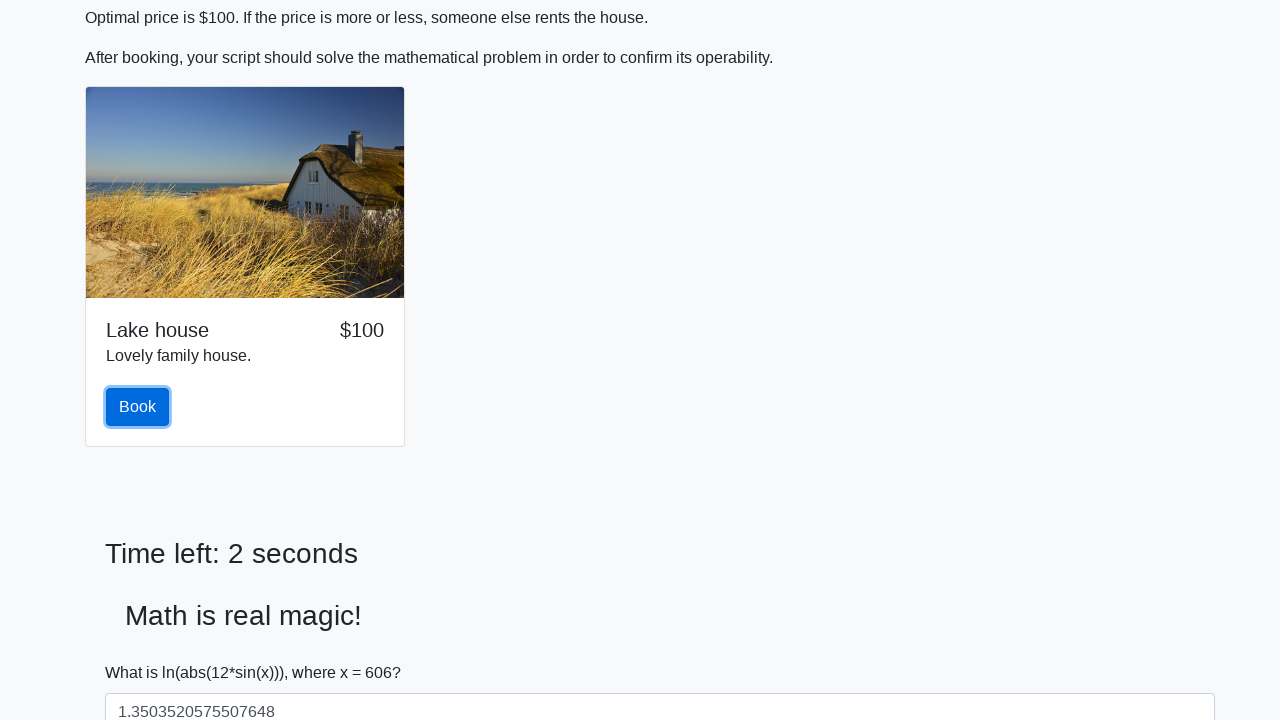

Clicked submit button to submit the form at (143, 651) on [type='submit']
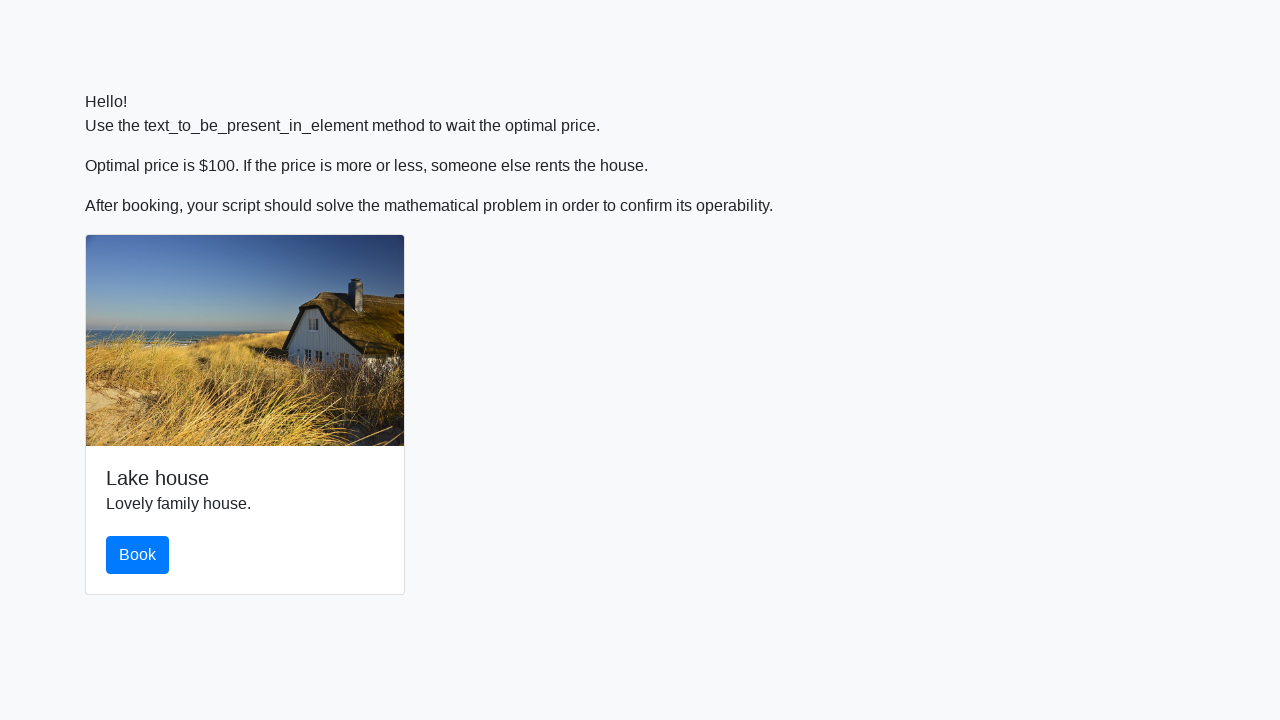

Set up dialog handler to accept alerts
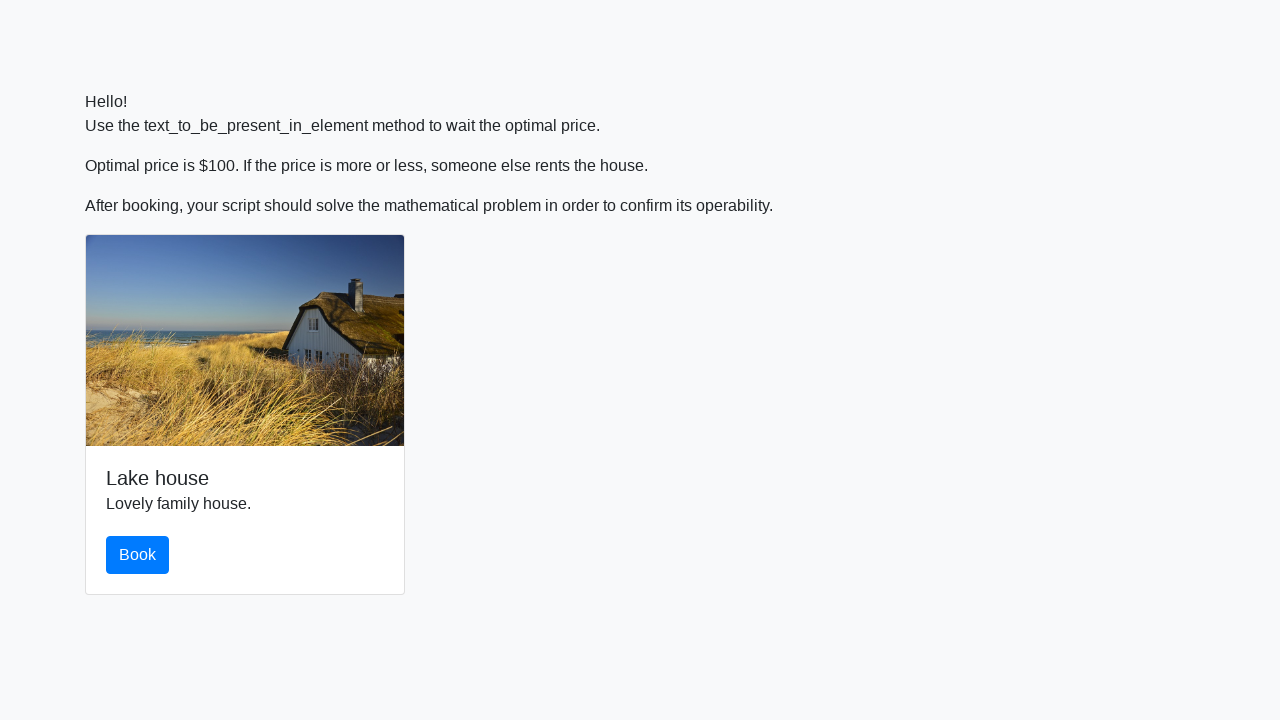

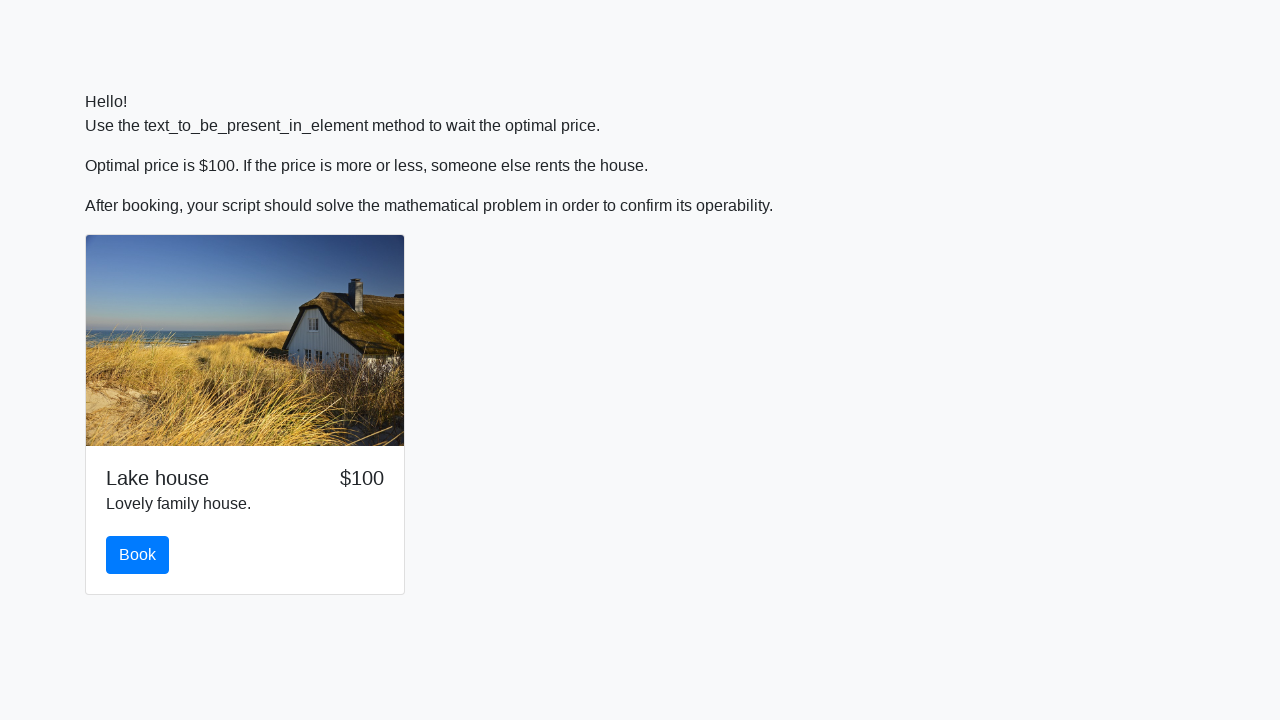